Tests right-click (context menu) functionality on a button element using mouse actions

Starting URL: http://swisnl.github.io/jQuery-contextMenu/demo.html

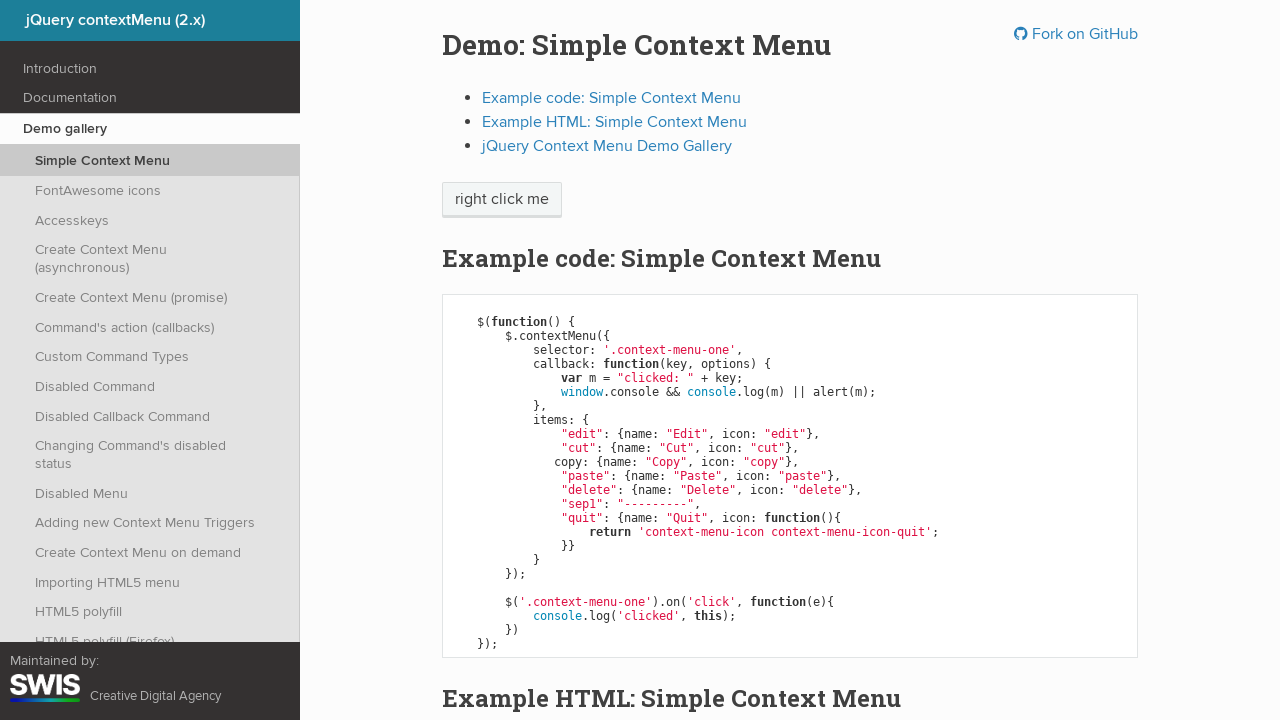

Button element is visible and ready for interaction
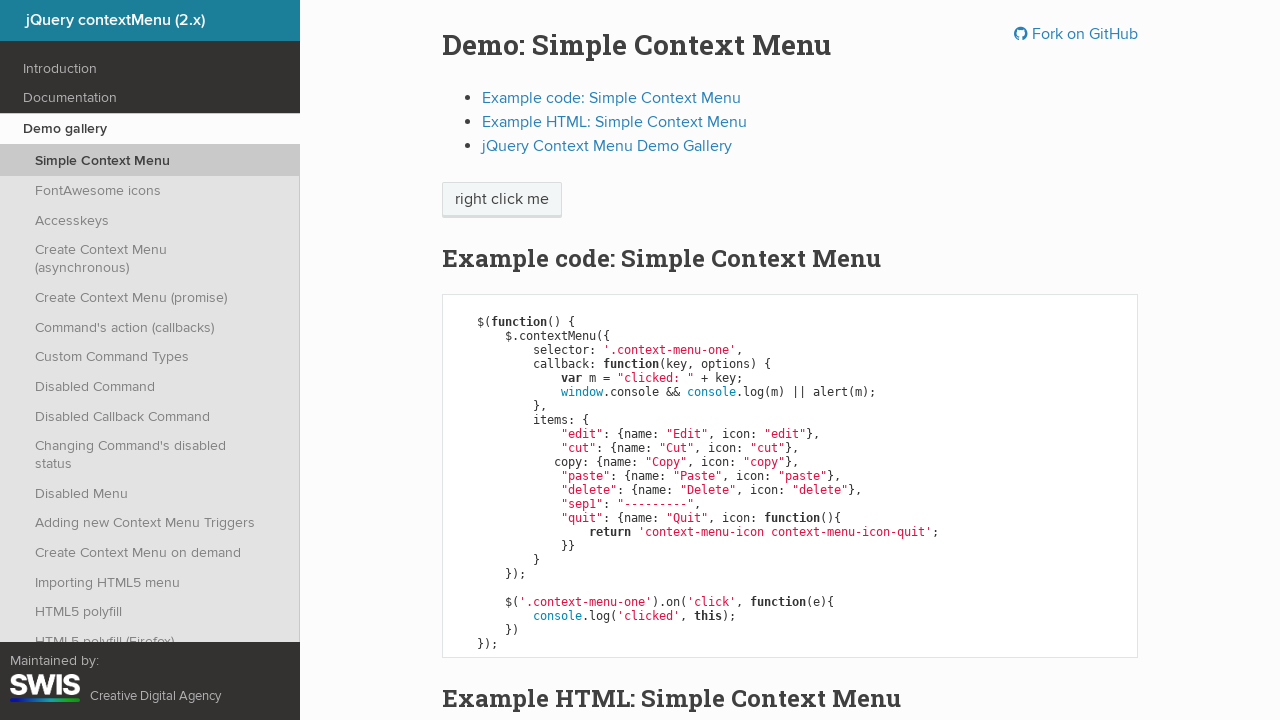

Right-clicked on button to open context menu at (502, 200) on span.context-menu-one.btn.btn-neutral
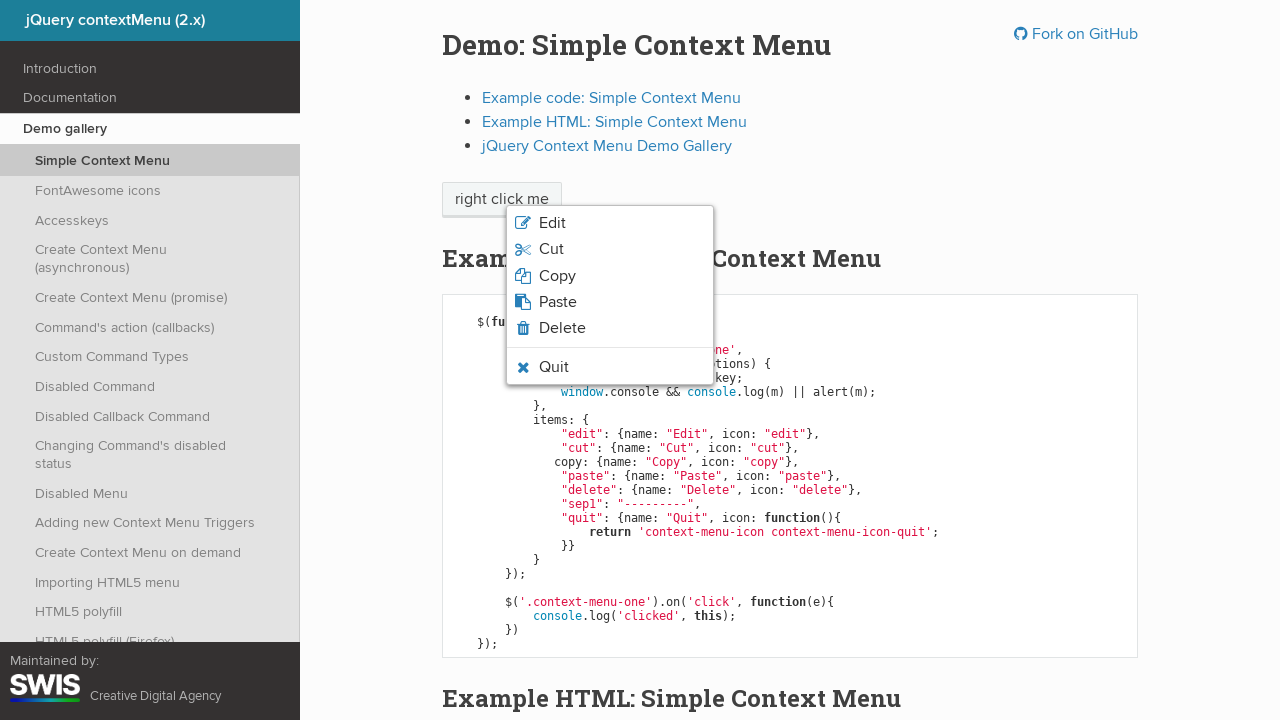

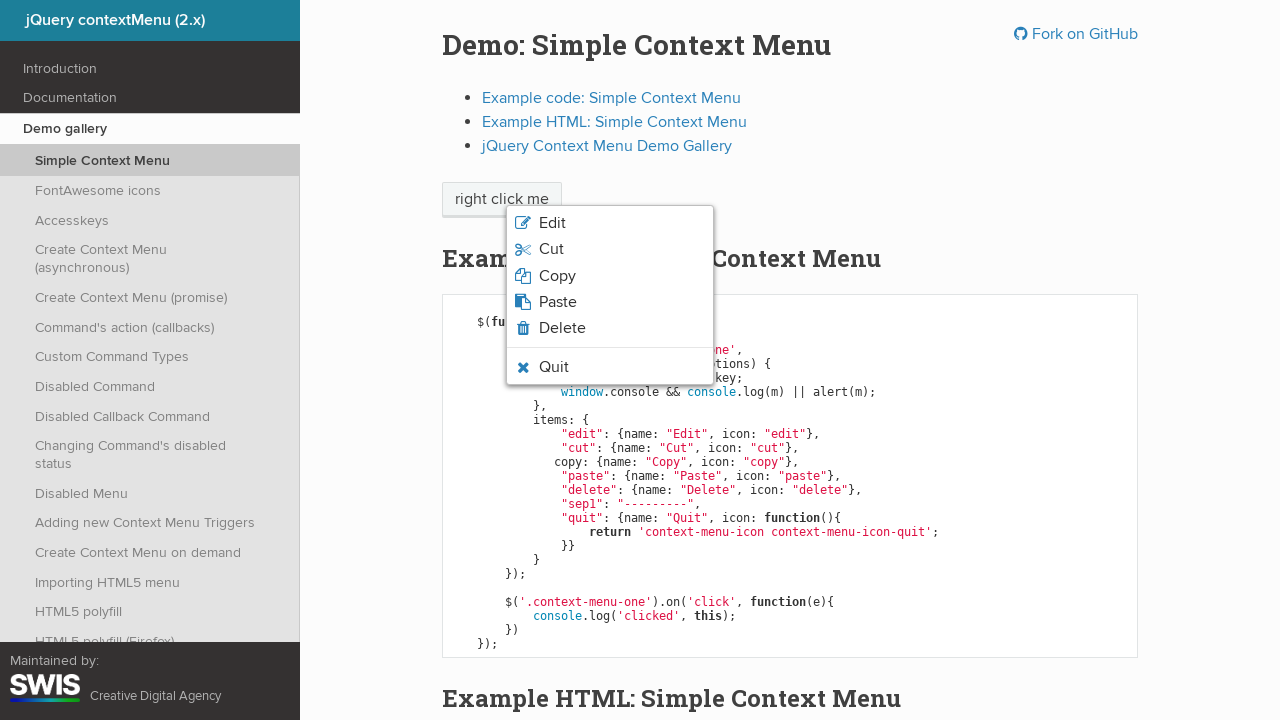